Tests various dropdown selection methods including select by index, by visible text, and custom dropdown interactions

Starting URL: https://www.leafground.com/select.xhtml

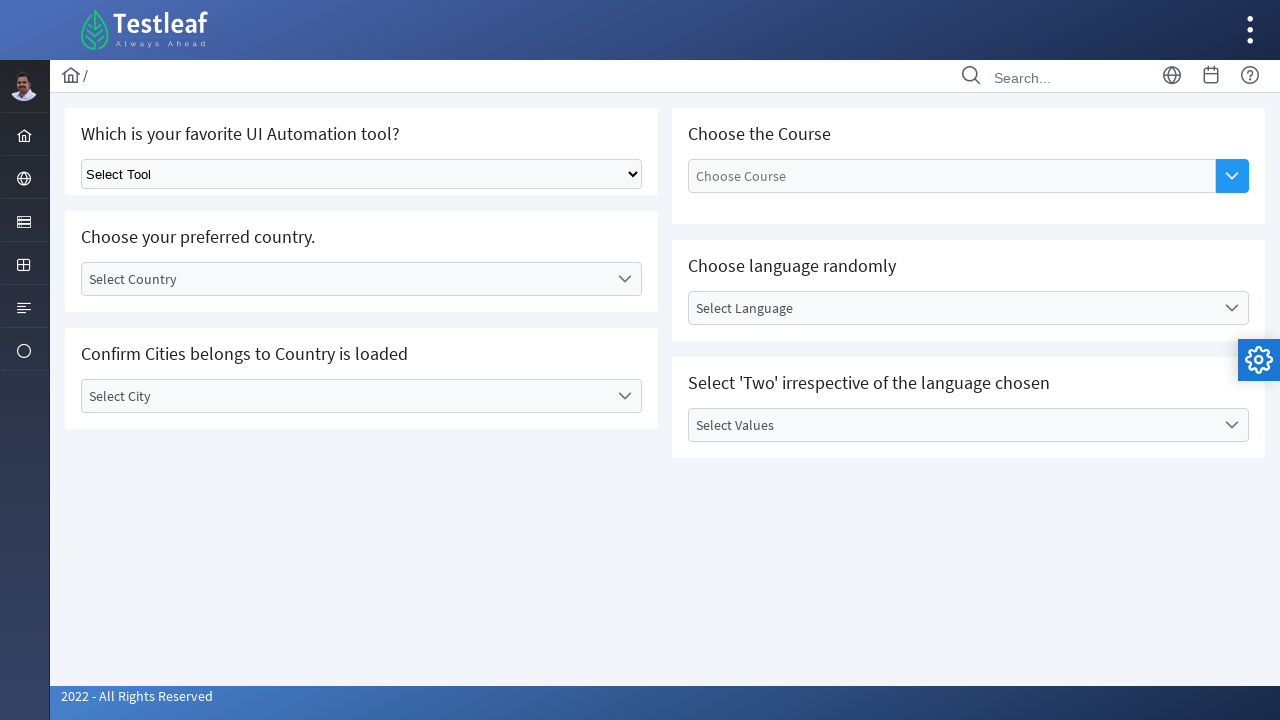

Selected dropdown option by index (3rd option) on select.ui-selectonemenu
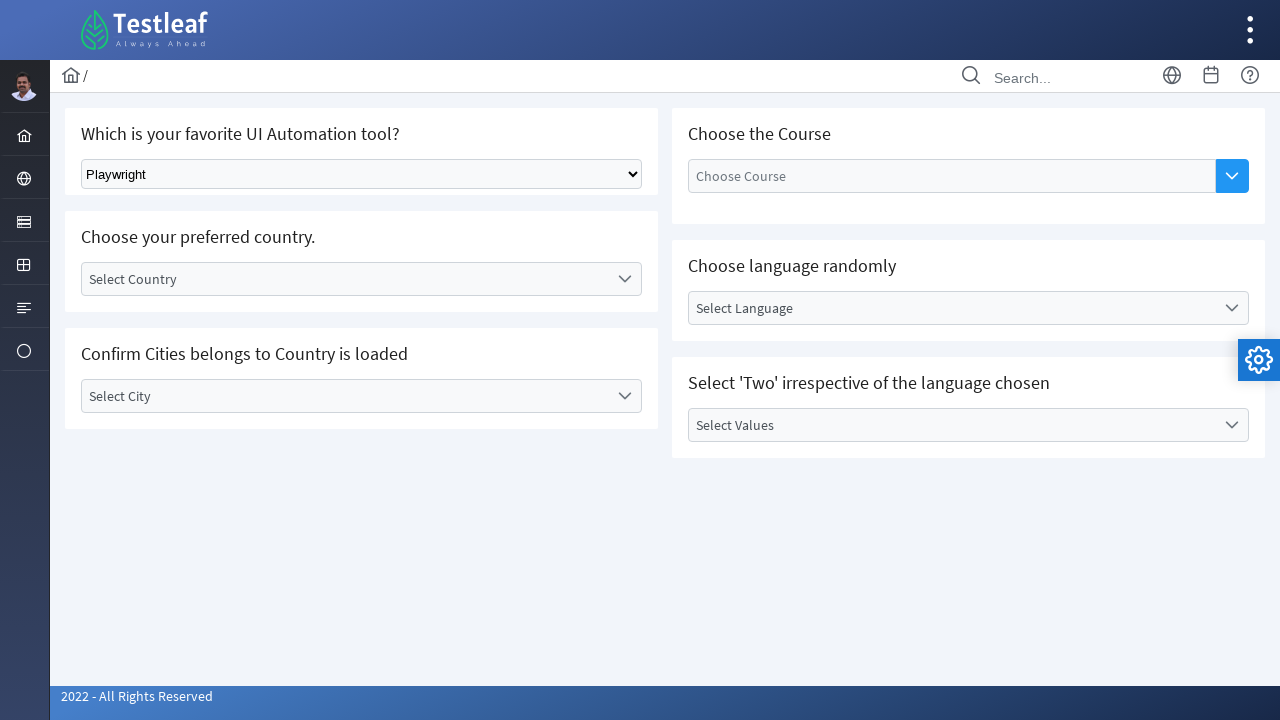

Selected dropdown option by visible text 'Cypress' on select.ui-selectonemenu
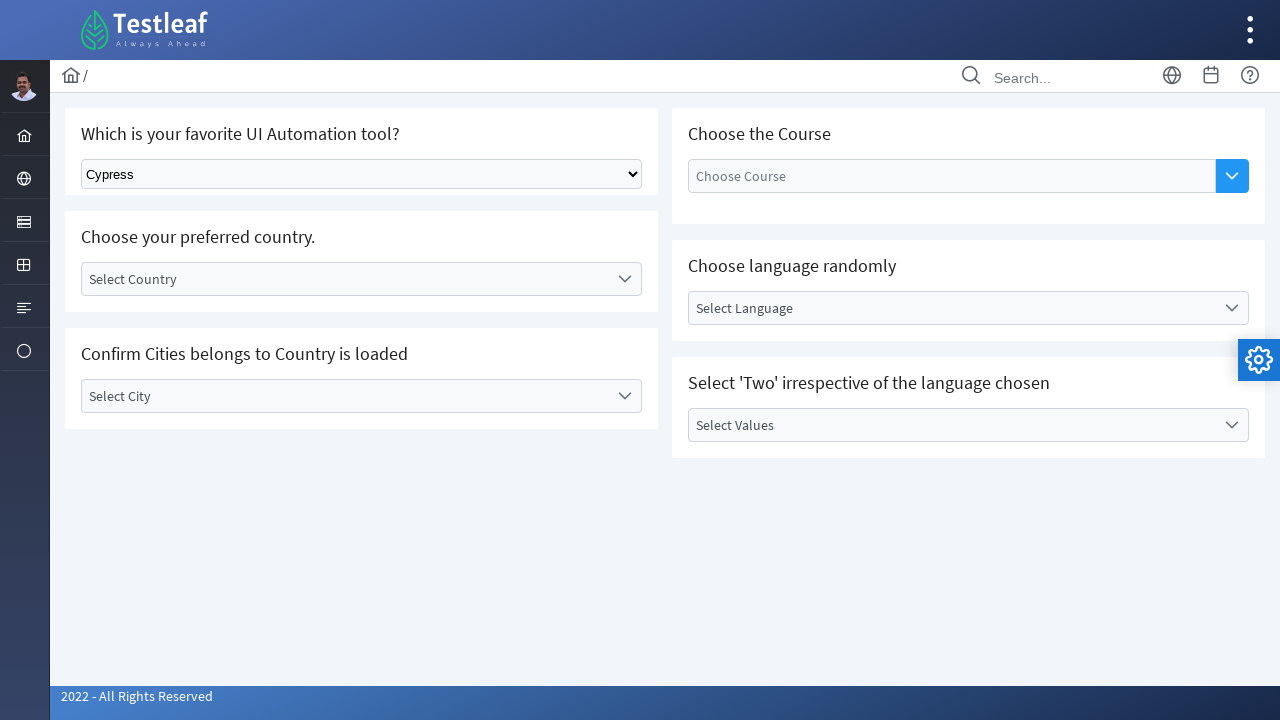

Selected dropdown option by typing 'Cypress'
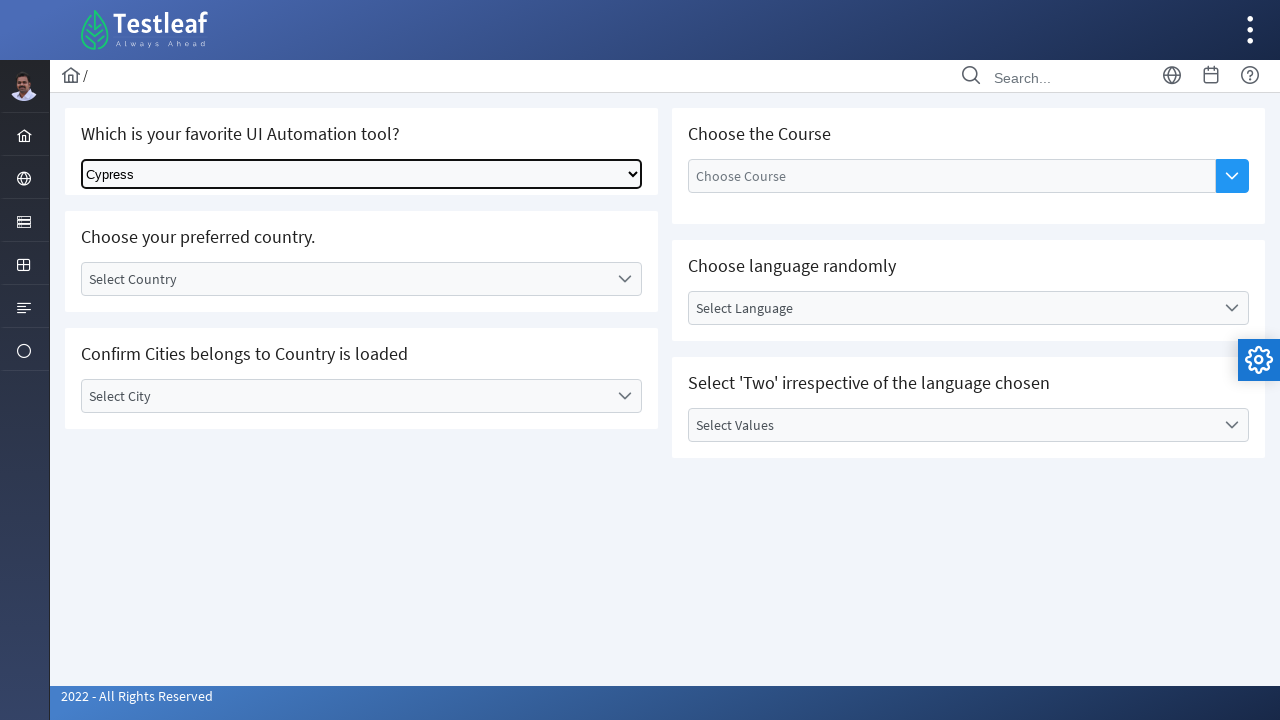

Clicked custom dropdown label to open options at (345, 279) on label#j_idt87\:country_label
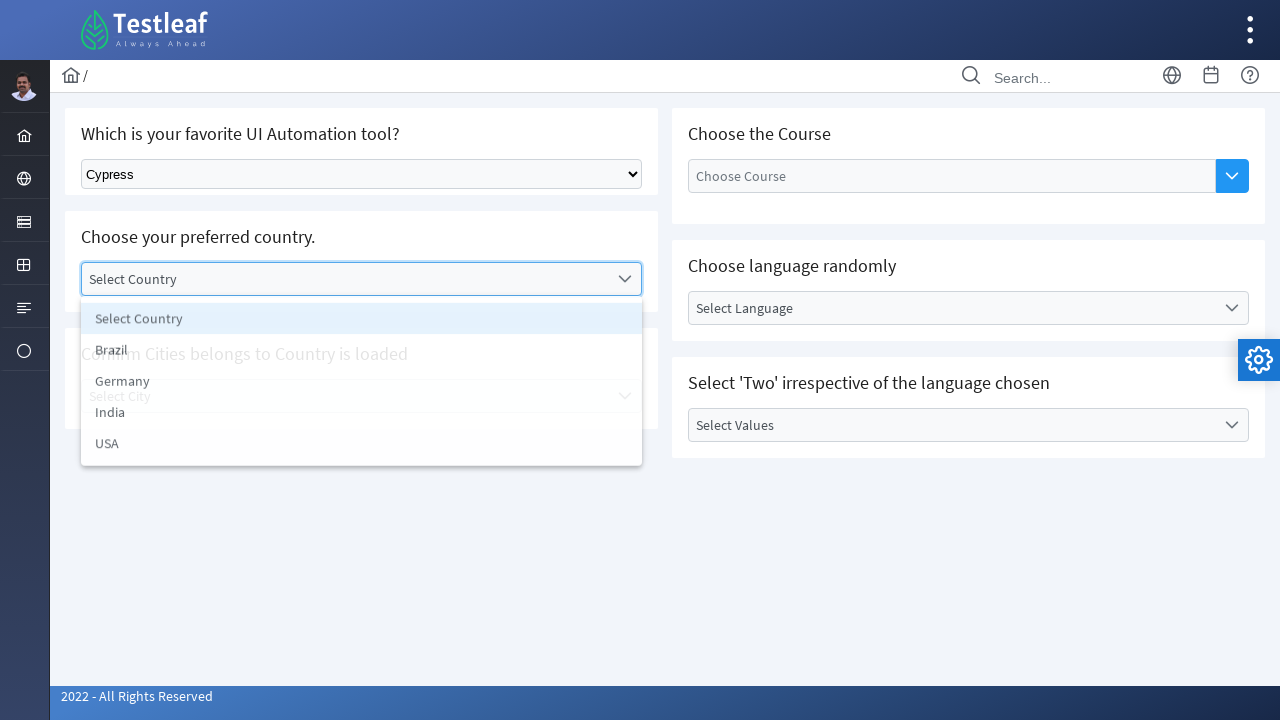

Selected USA from custom dropdown options at (362, 447) on li#j_idt87\:country_4
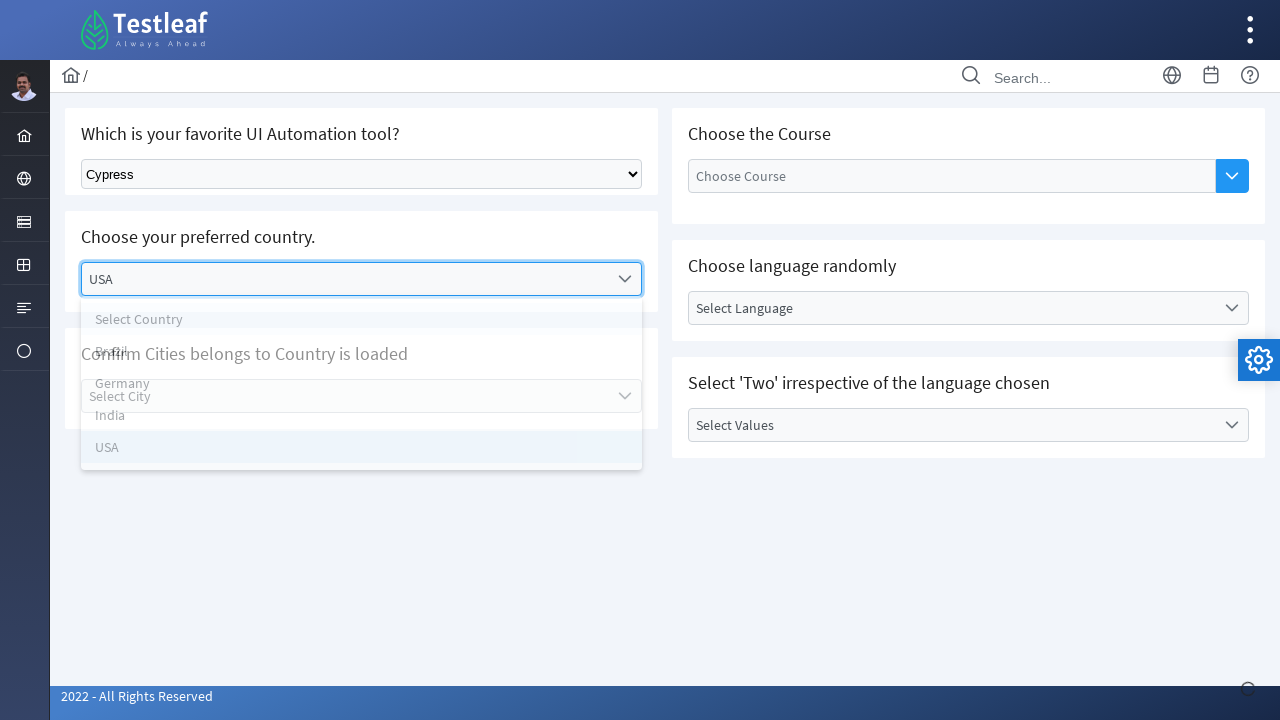

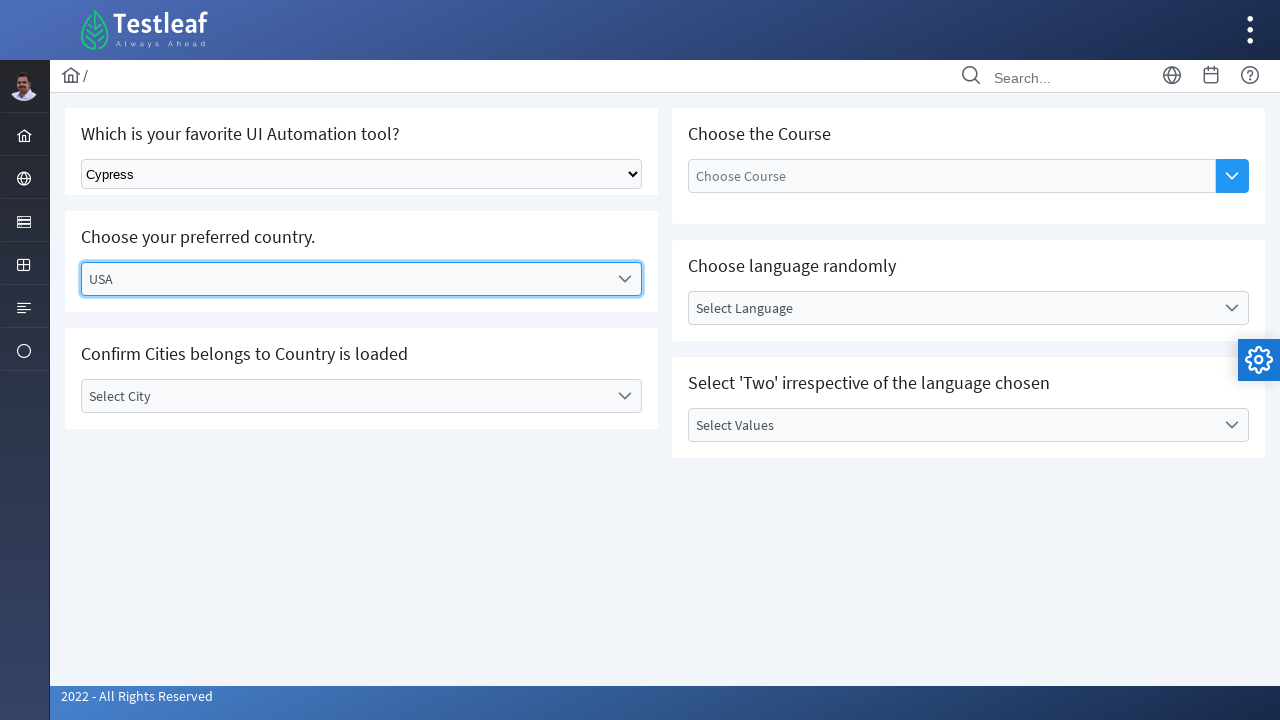